Tests drag and drop functionality by dragging element A to element B's position

Starting URL: https://the-internet.herokuapp.com/drag_and_drop

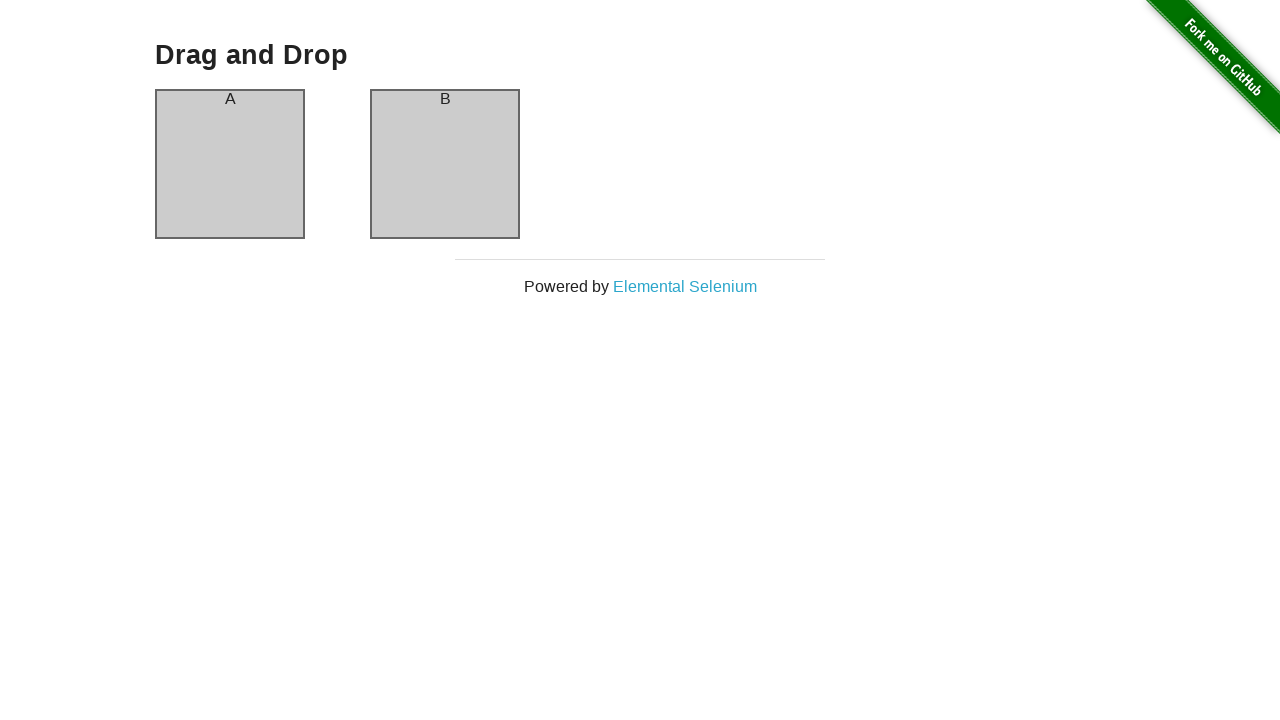

Located draggable element A
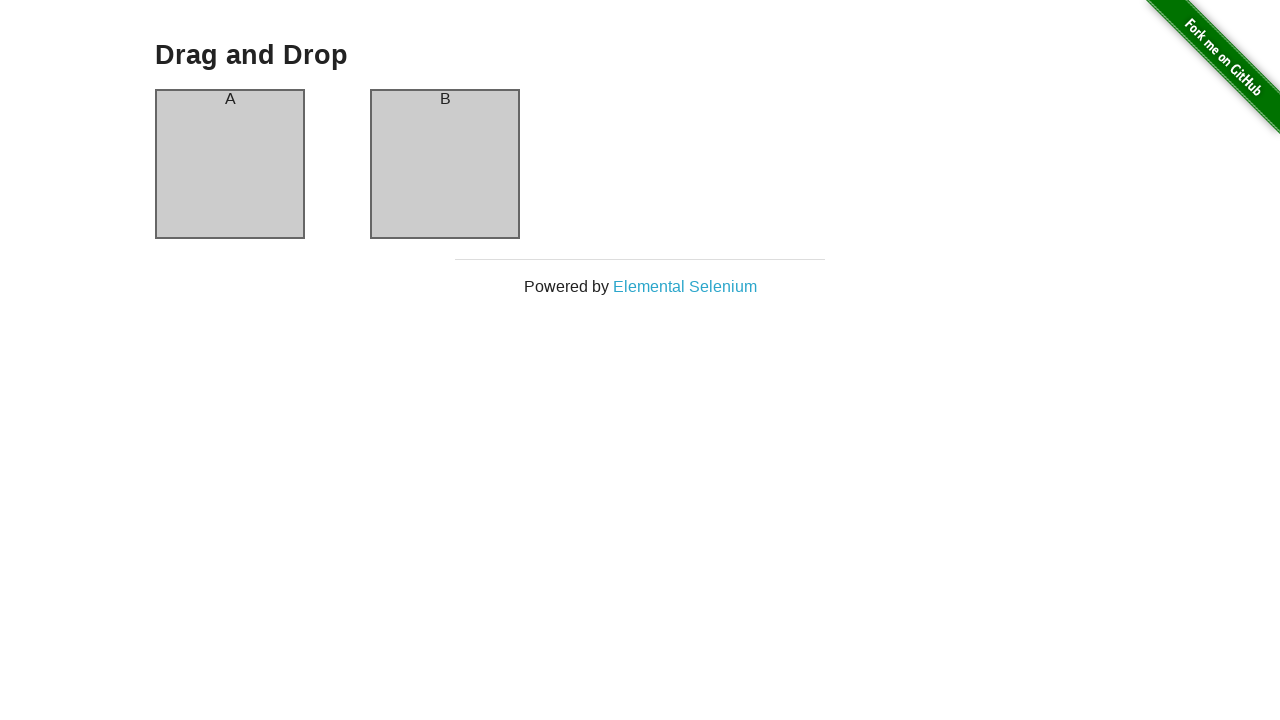

Located drop target element B
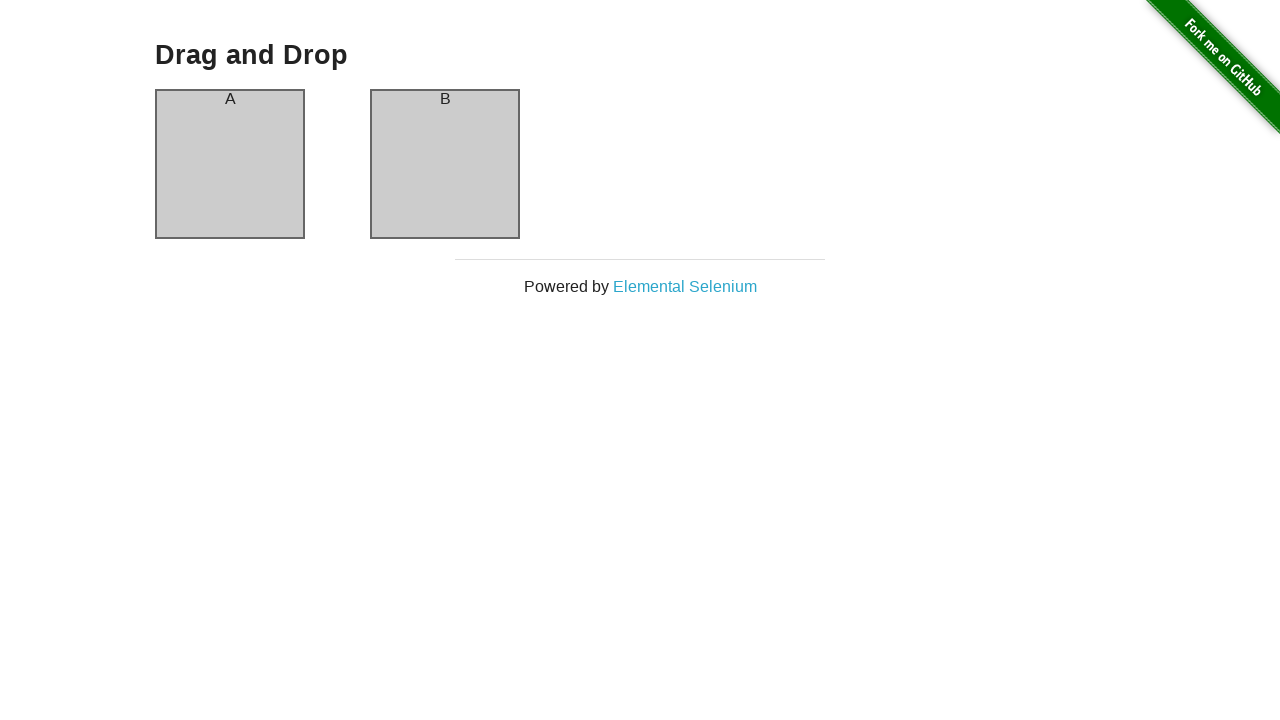

Dragged element A to element B's position at (445, 164)
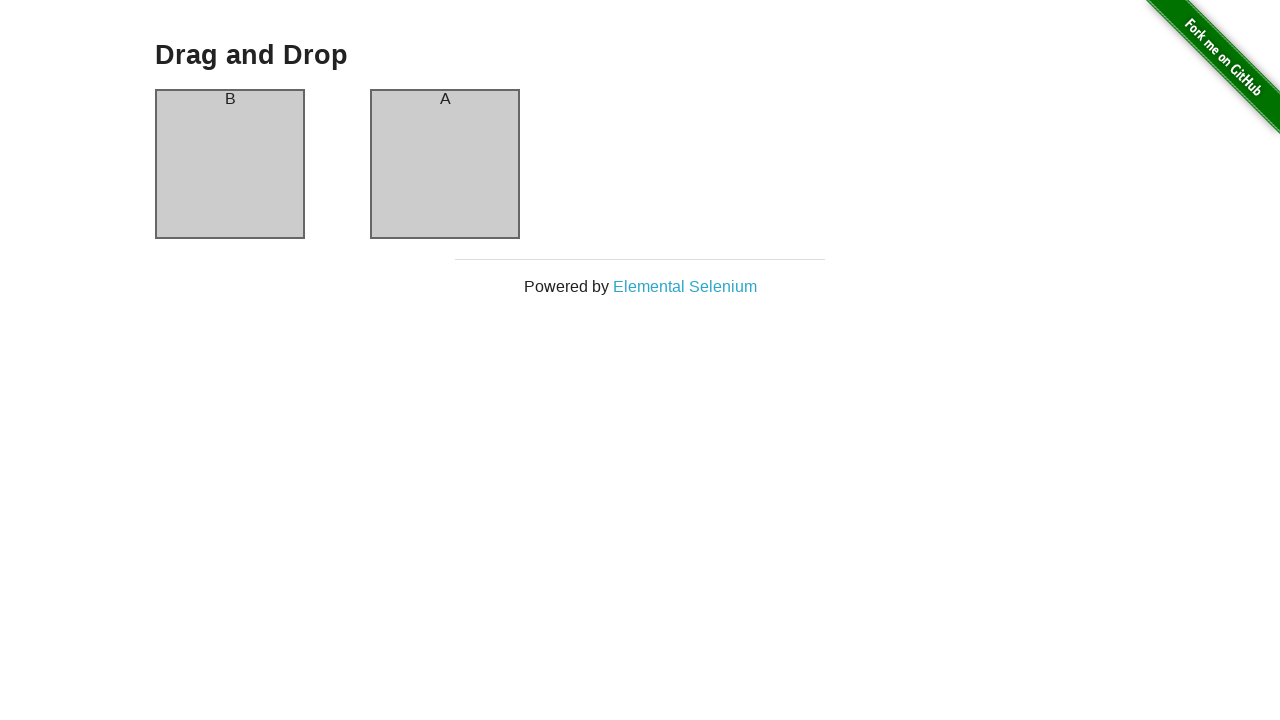

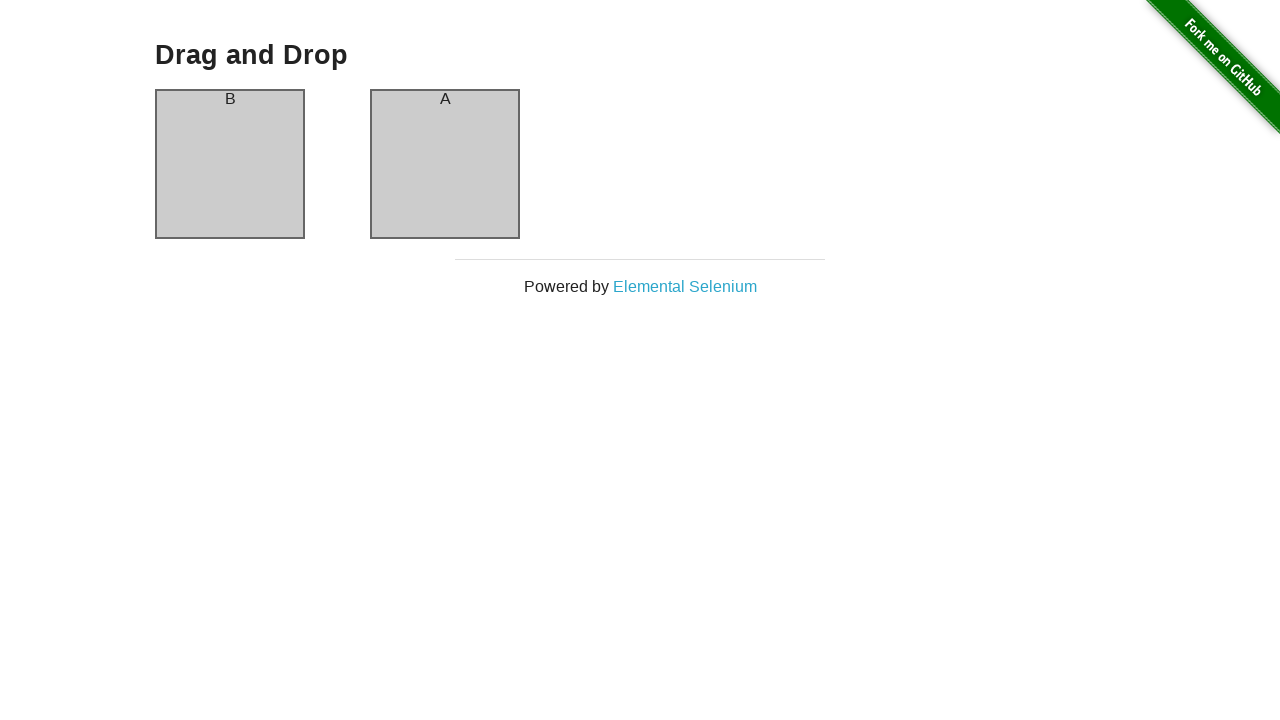